Tests selecting from a dropdown list using Playwright's built-in select_option method to choose an item by text

Starting URL: https://the-internet.herokuapp.com/dropdown

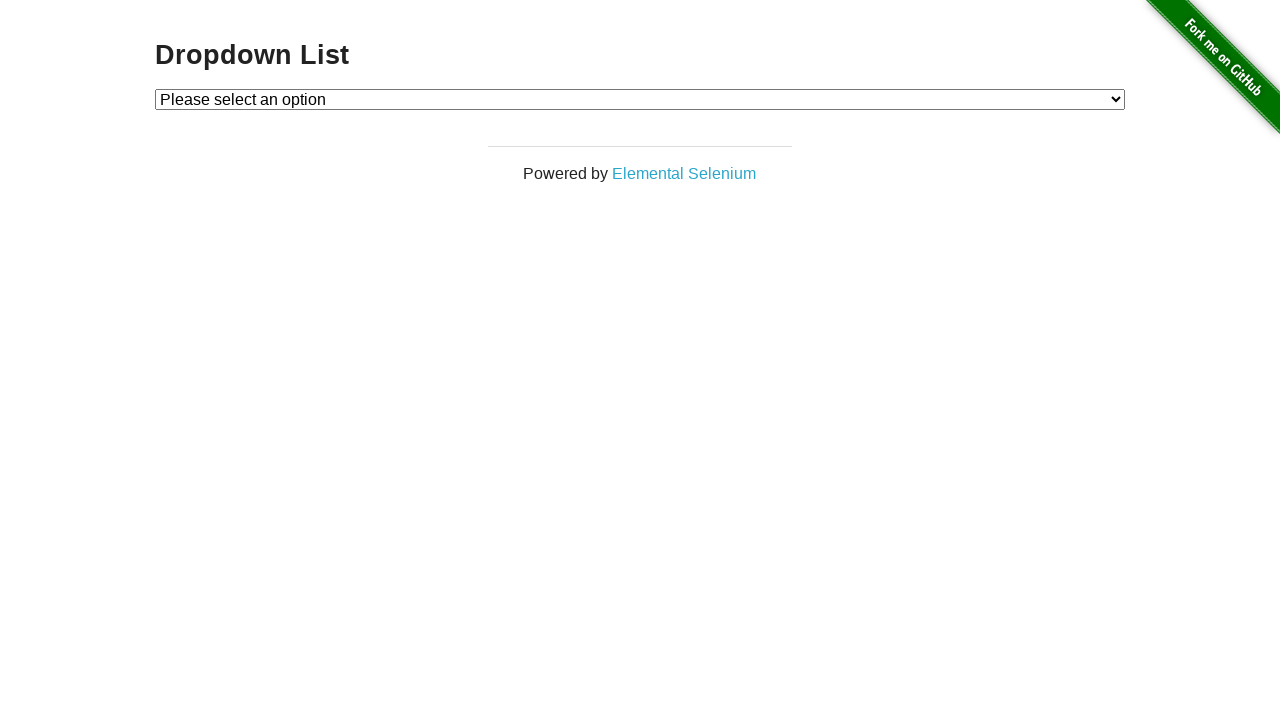

Selected 'Option 1' from dropdown using select_option method on #dropdown
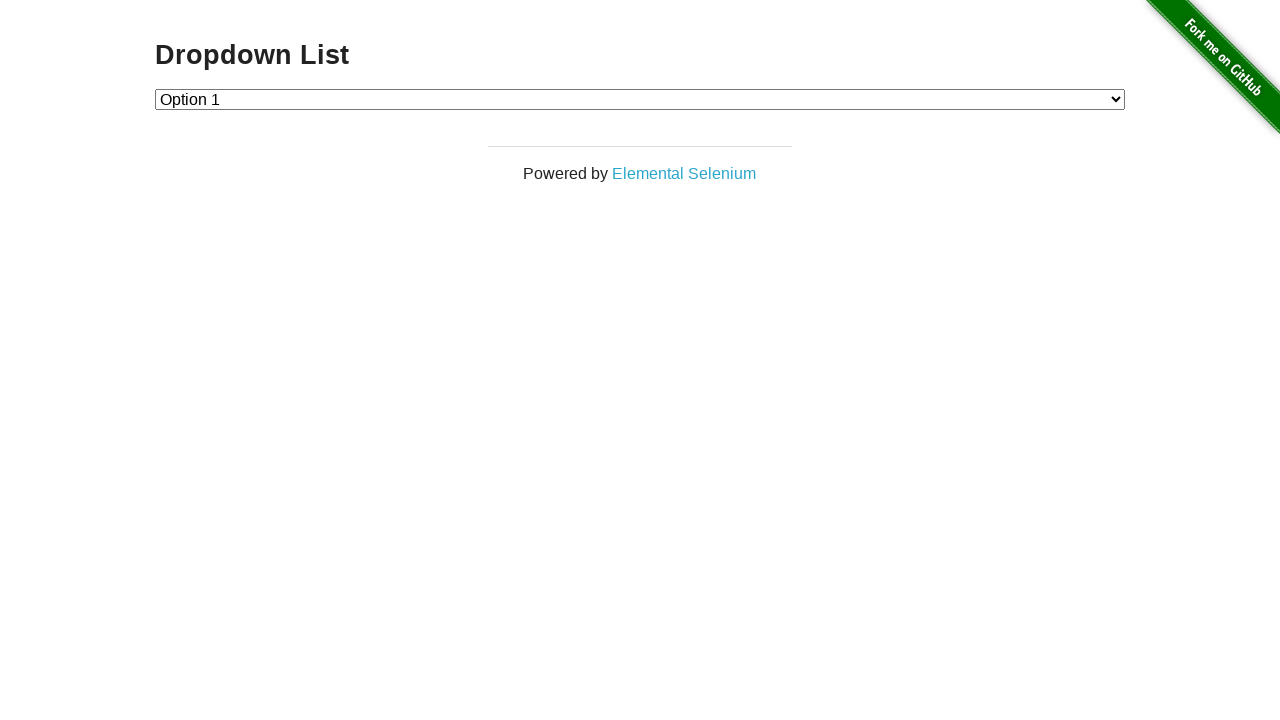

Retrieved selected dropdown value
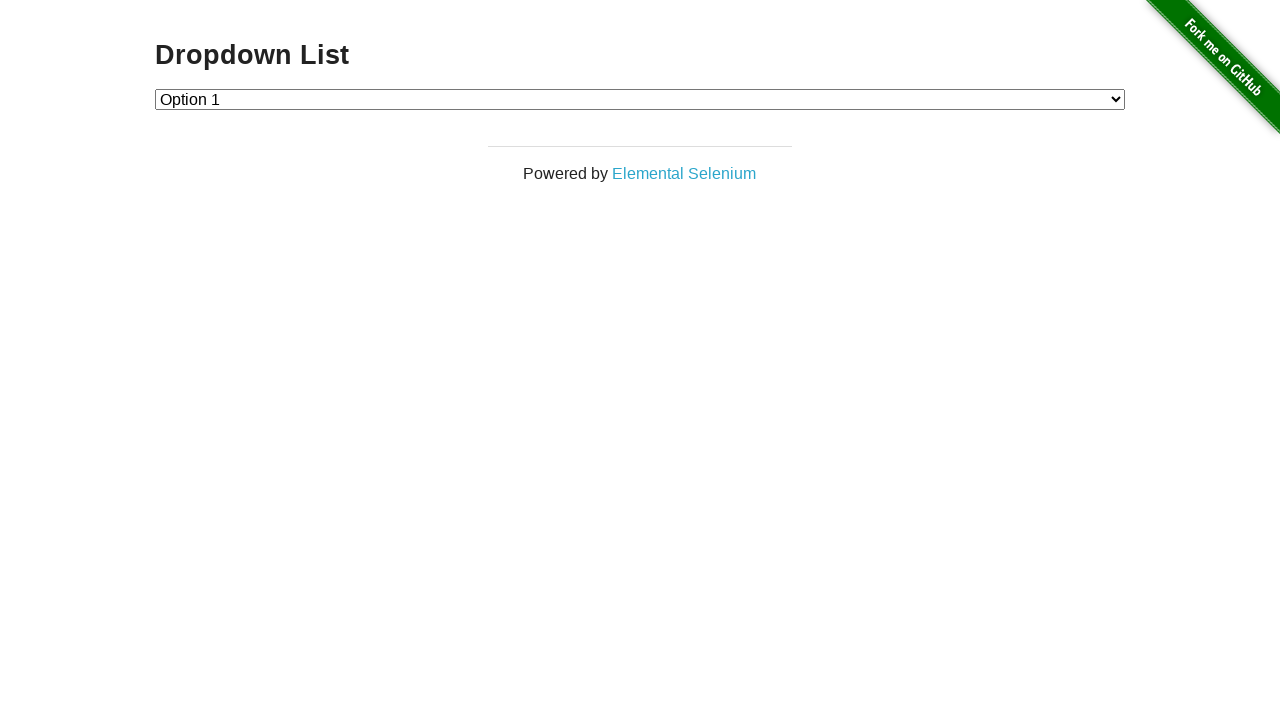

Verified dropdown selection is correct - value is '1'
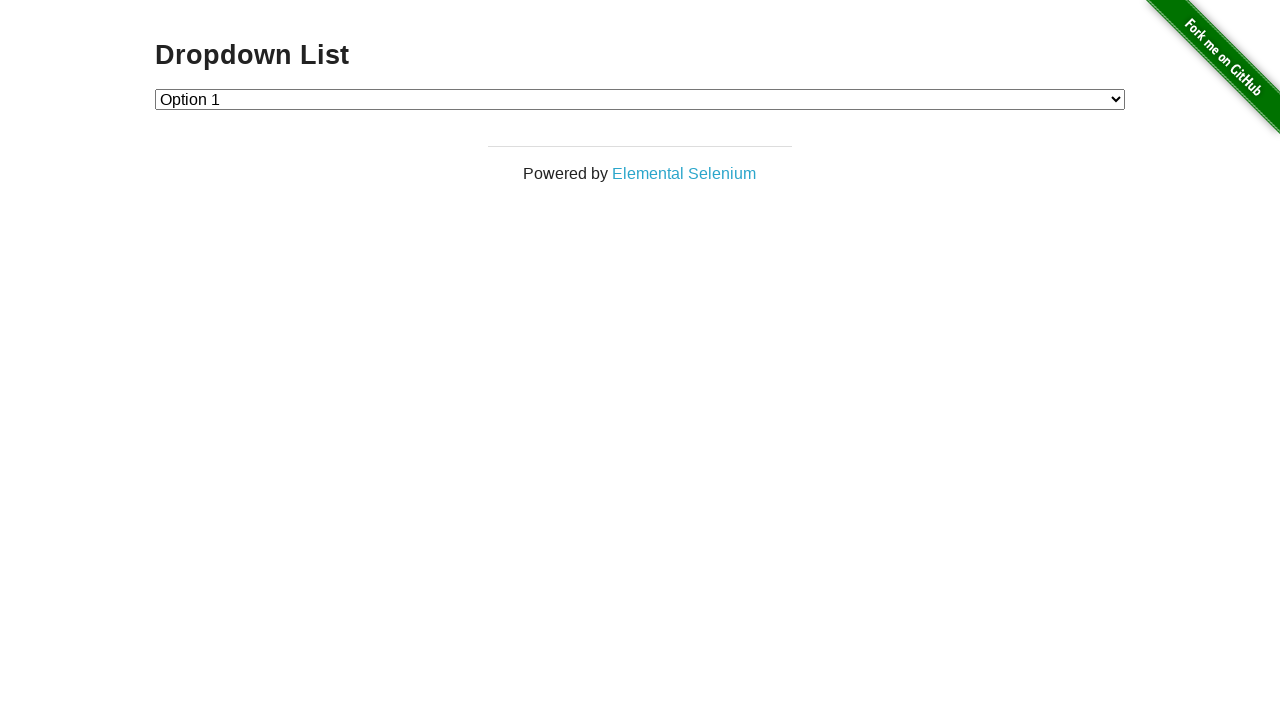

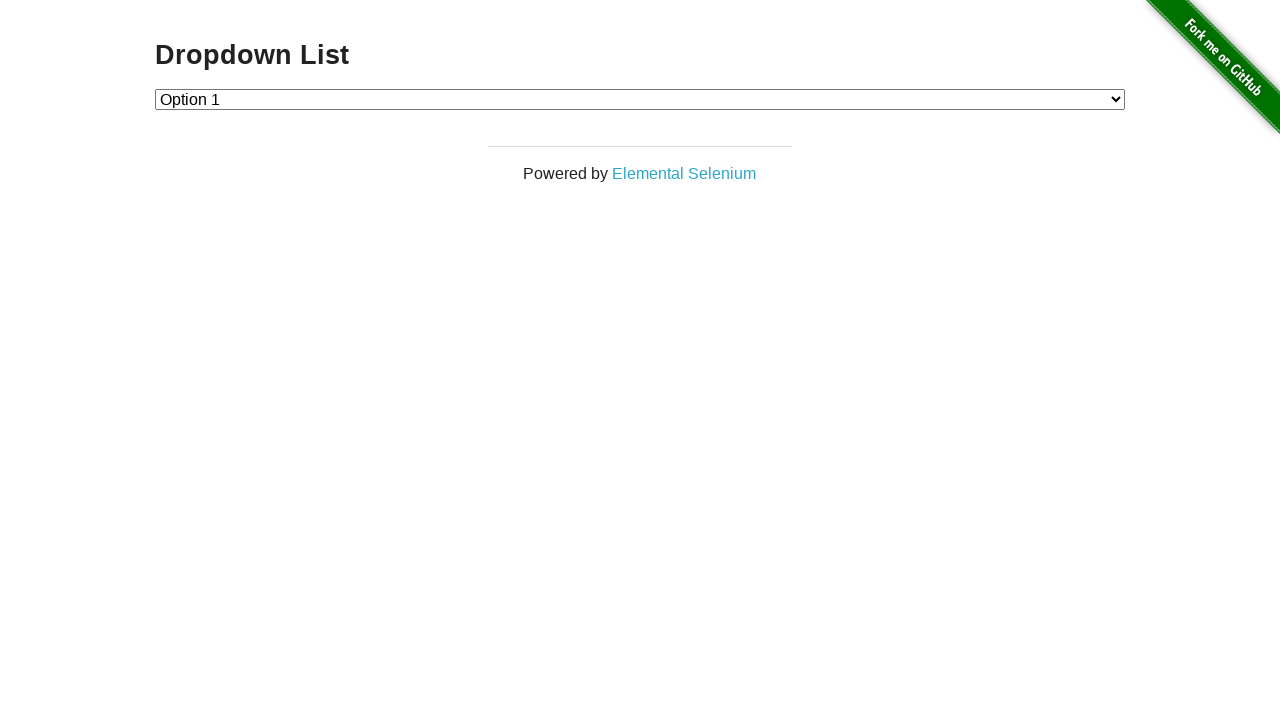